Tests iframe handling by switching between frames and interacting with form elements in different frames

Starting URL: https://www.hyrtutorials.com/p/frames-practice.html

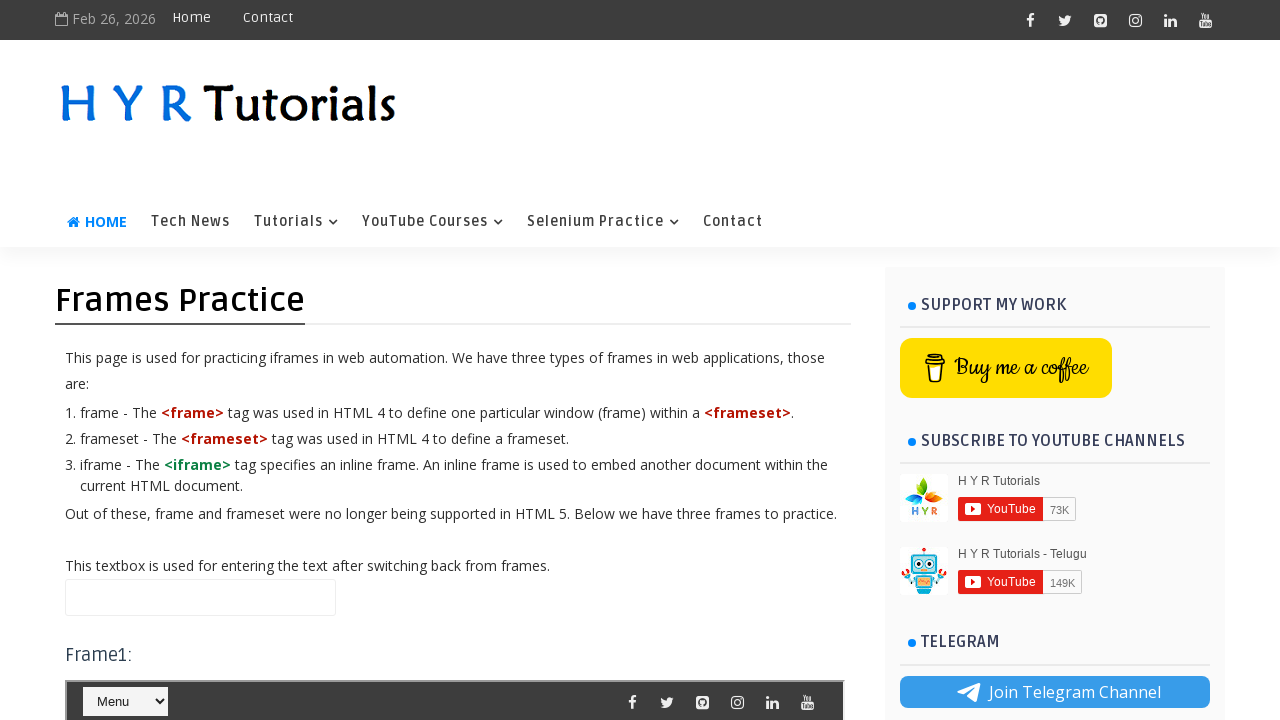

Filled name field in main page with 'Vibin' on #name
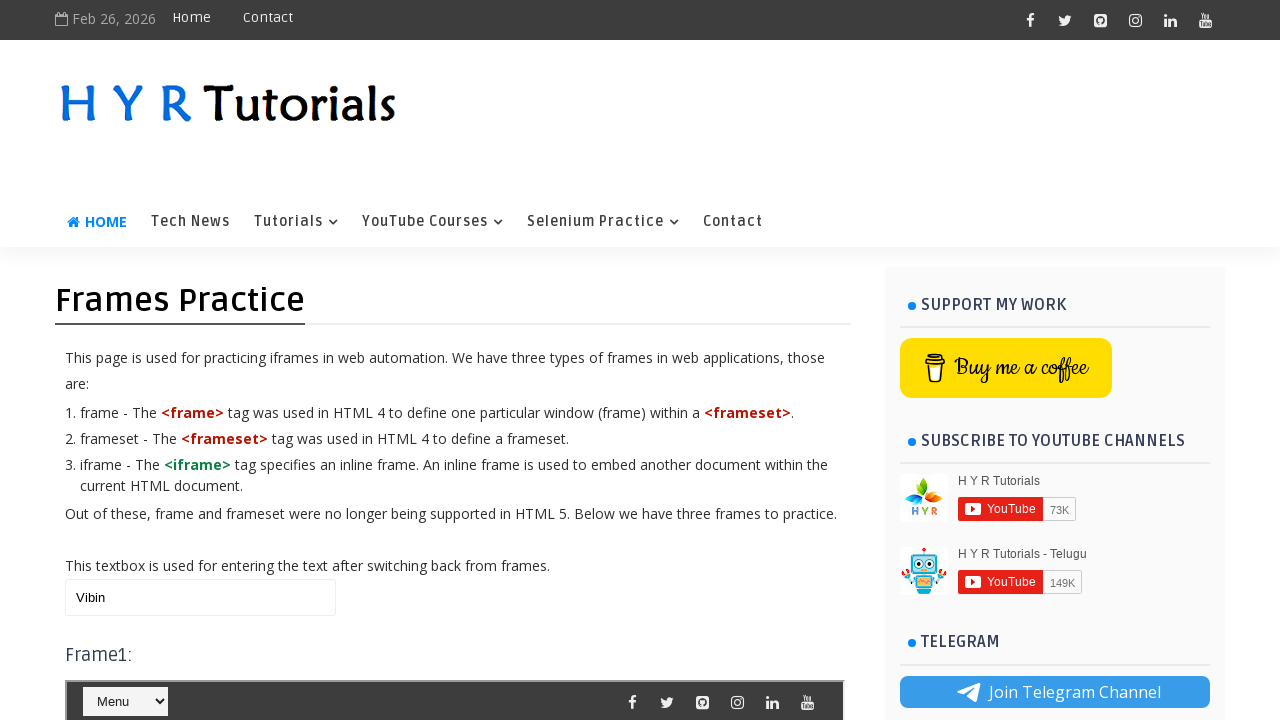

Switched to first frame (frm1)
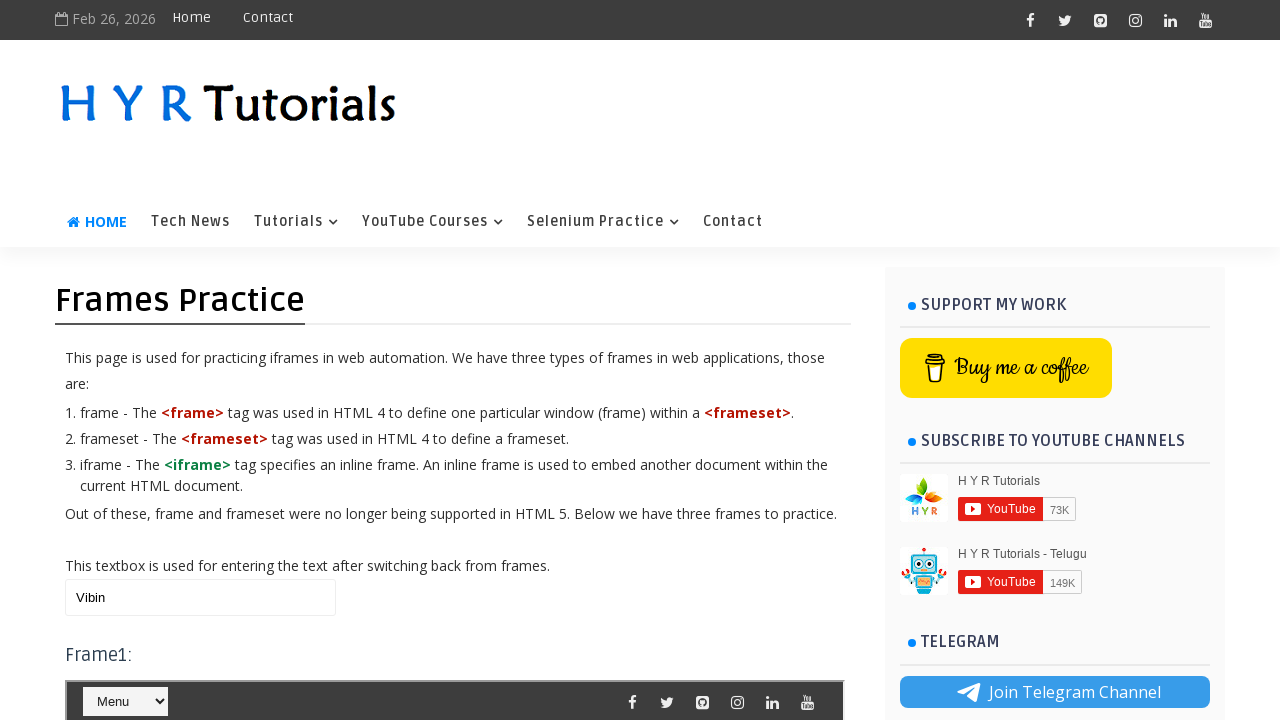

Clicked IDE dropdown in first frame at (231, 361) on #ide
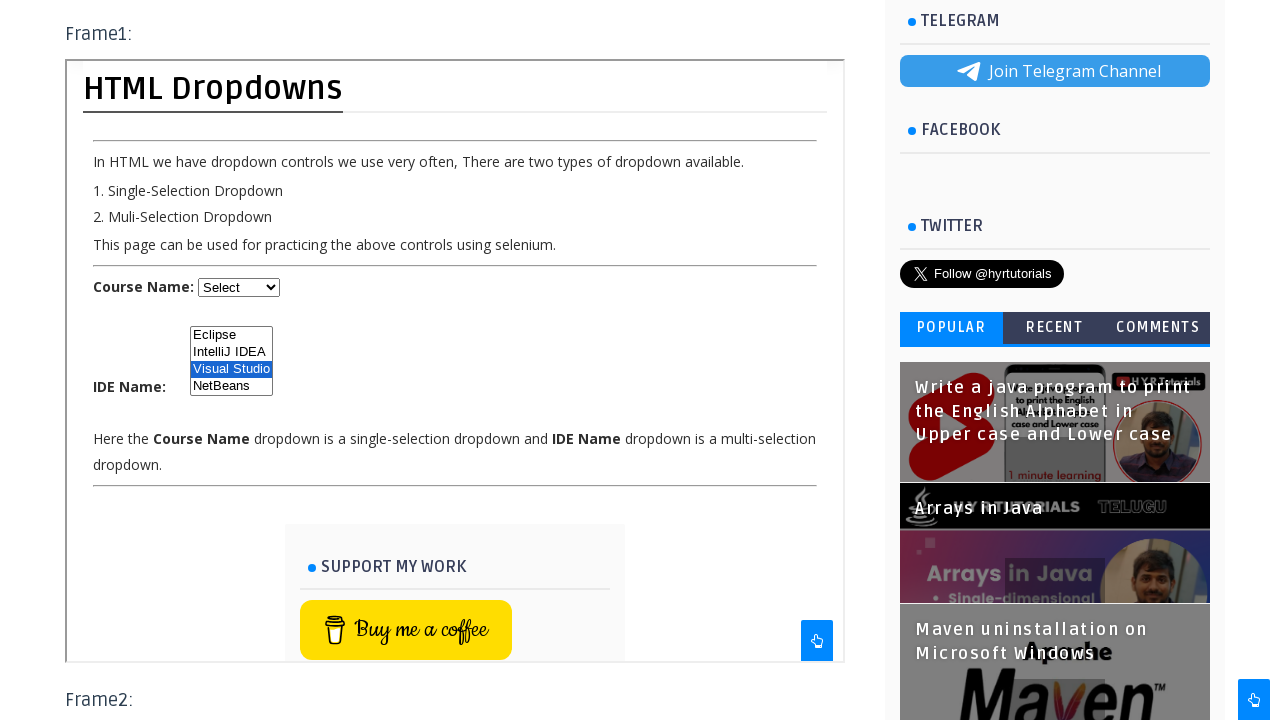

Selected first option (index=1) from IDE dropdown
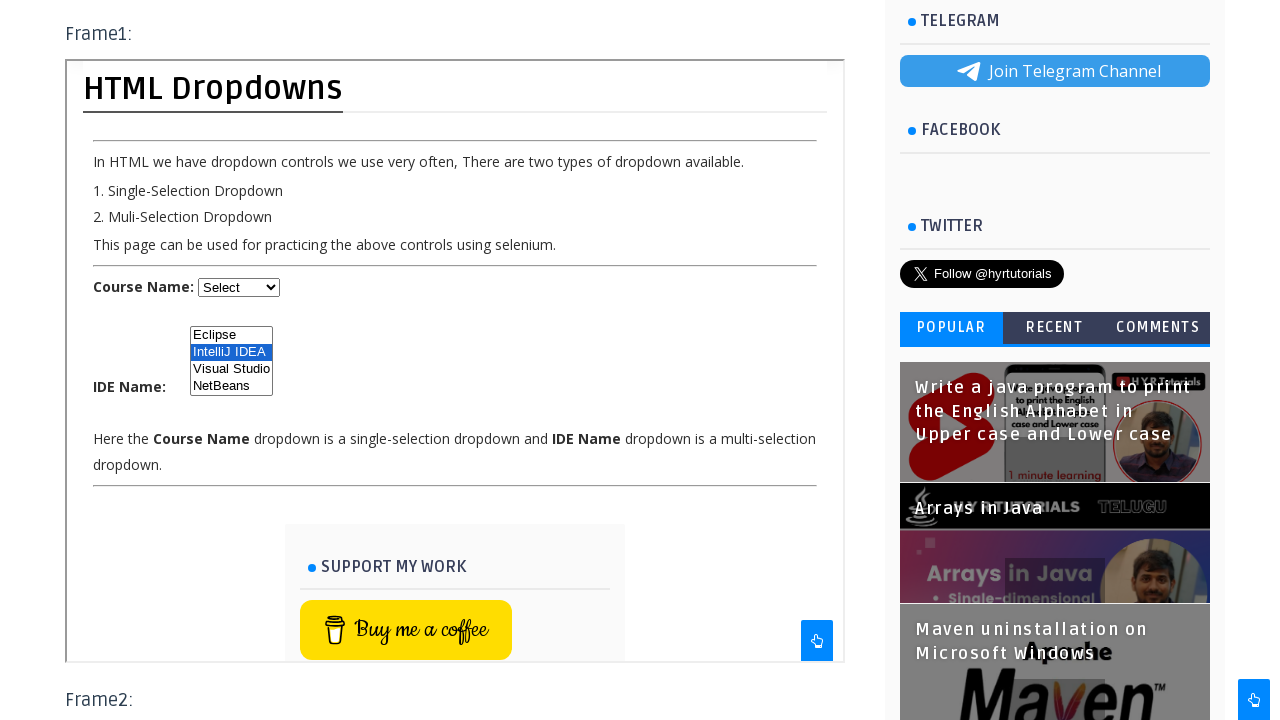

Selected second option (index=2) from IDE dropdown
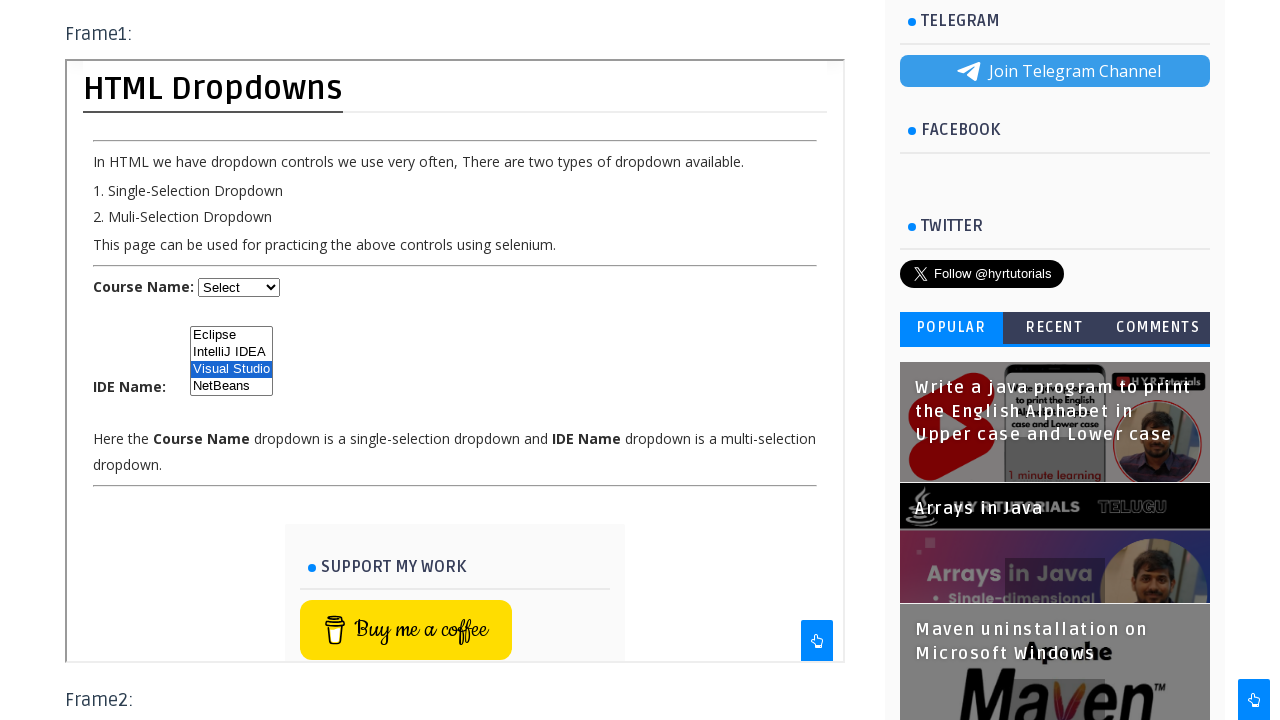

Filled name field in main page with 'Gibin' on #name
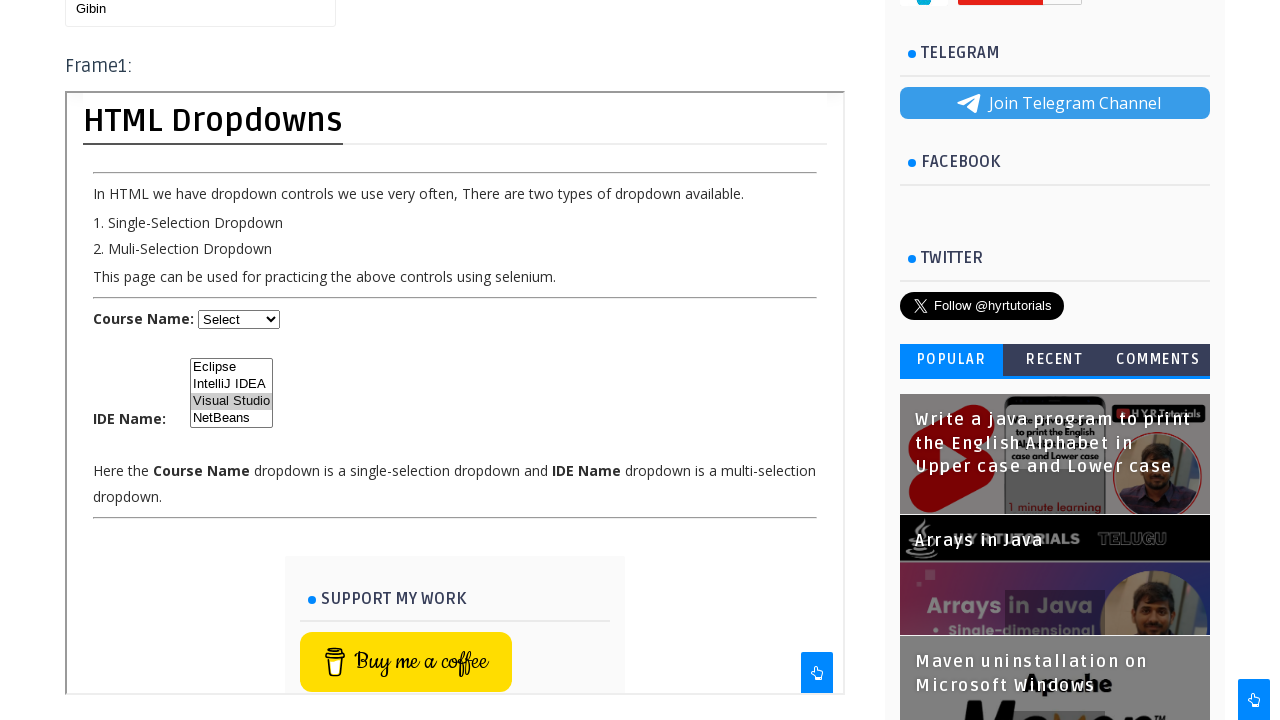

Switched to third frame (frm3)
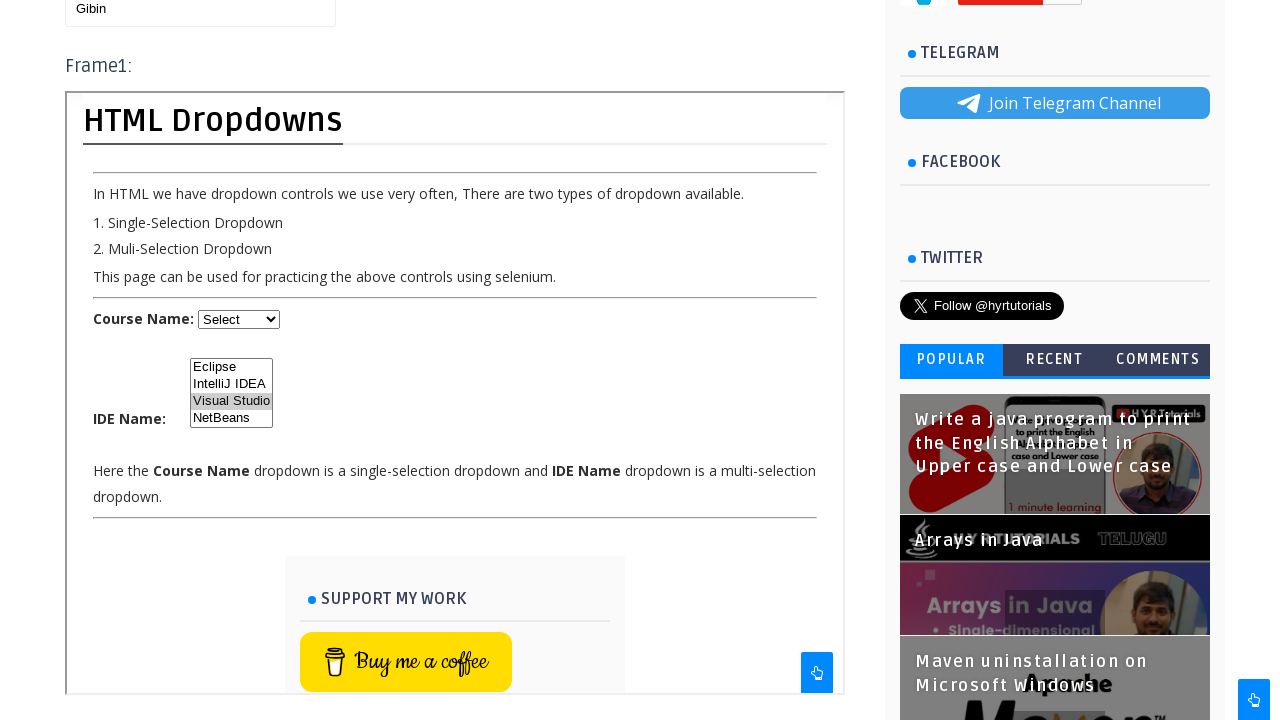

Filled name field in third frame with 'Frame3333' on #name
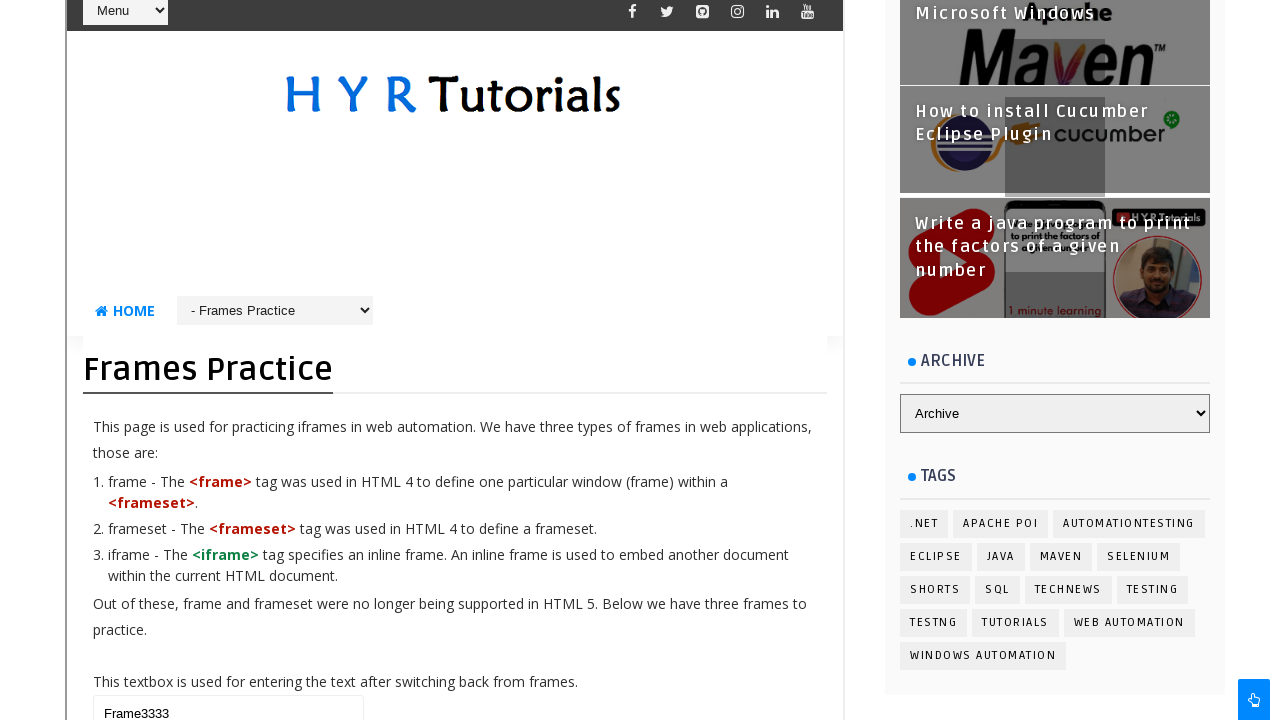

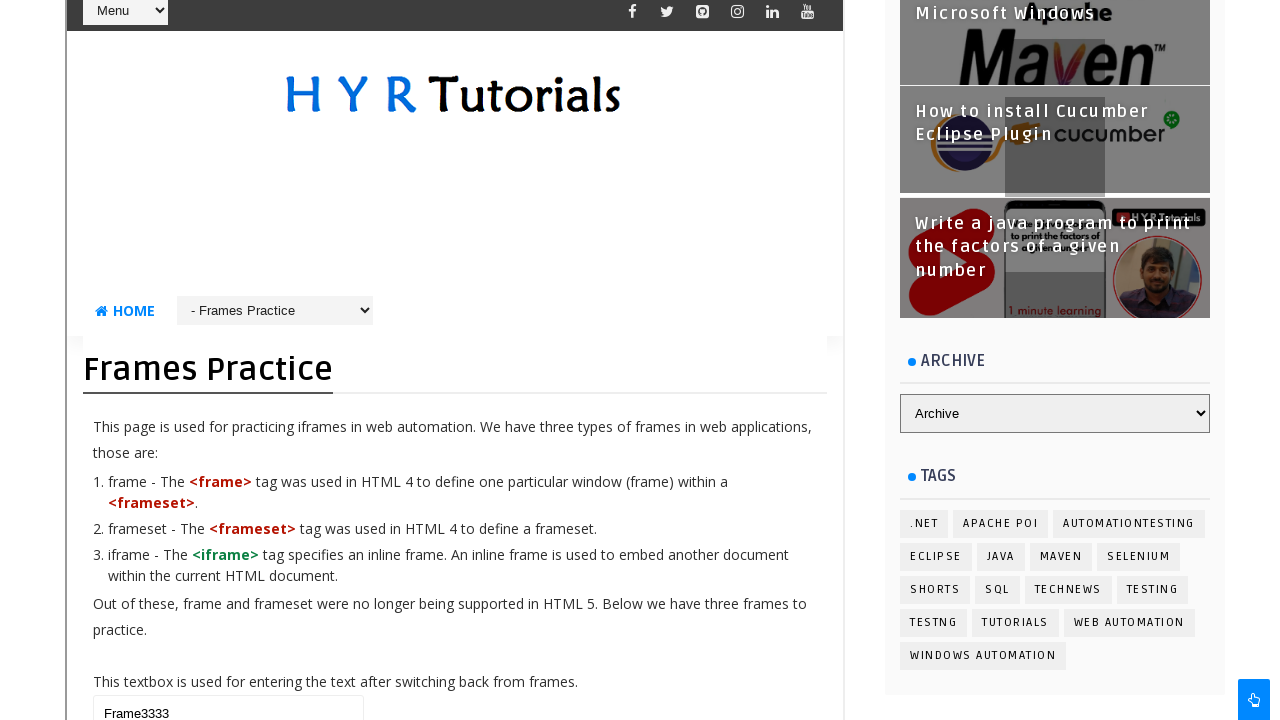